Navigates to GeeksforGeeks tutorial website and verifies the page loads

Starting URL: https://www.geeksforgeeks.org/

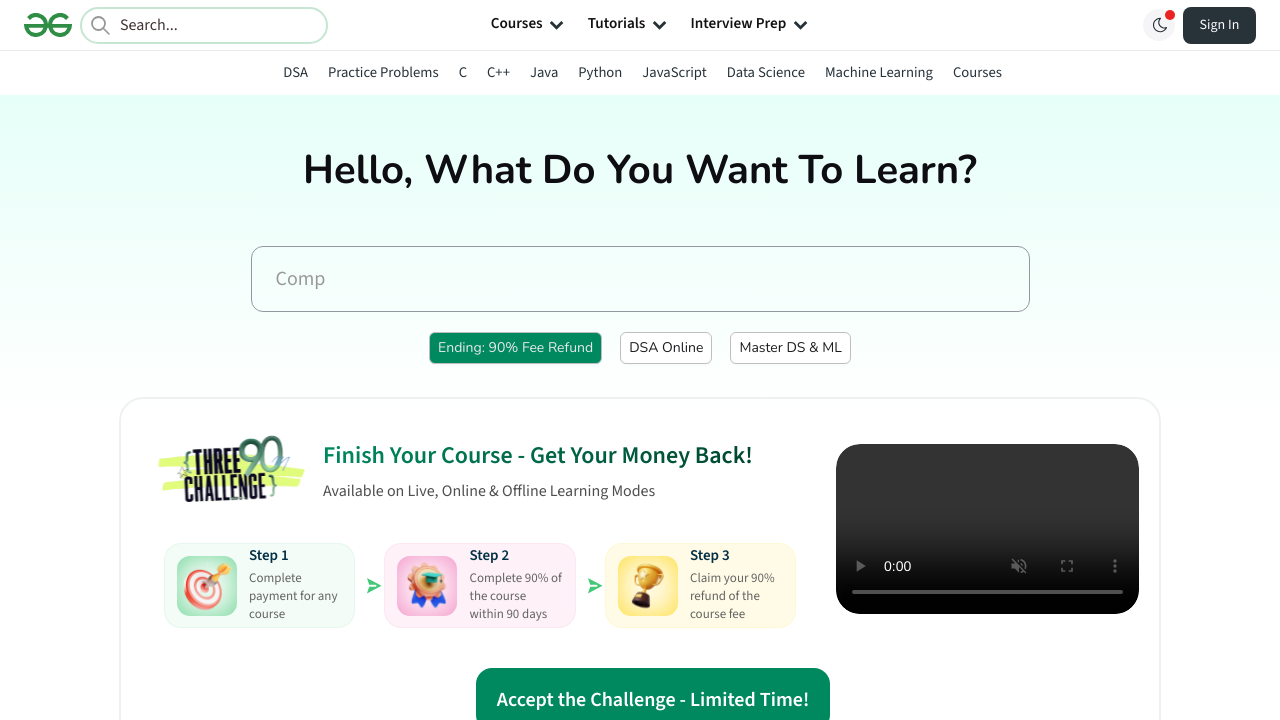

Waited for GeeksforGeeks page to load (domcontentloaded)
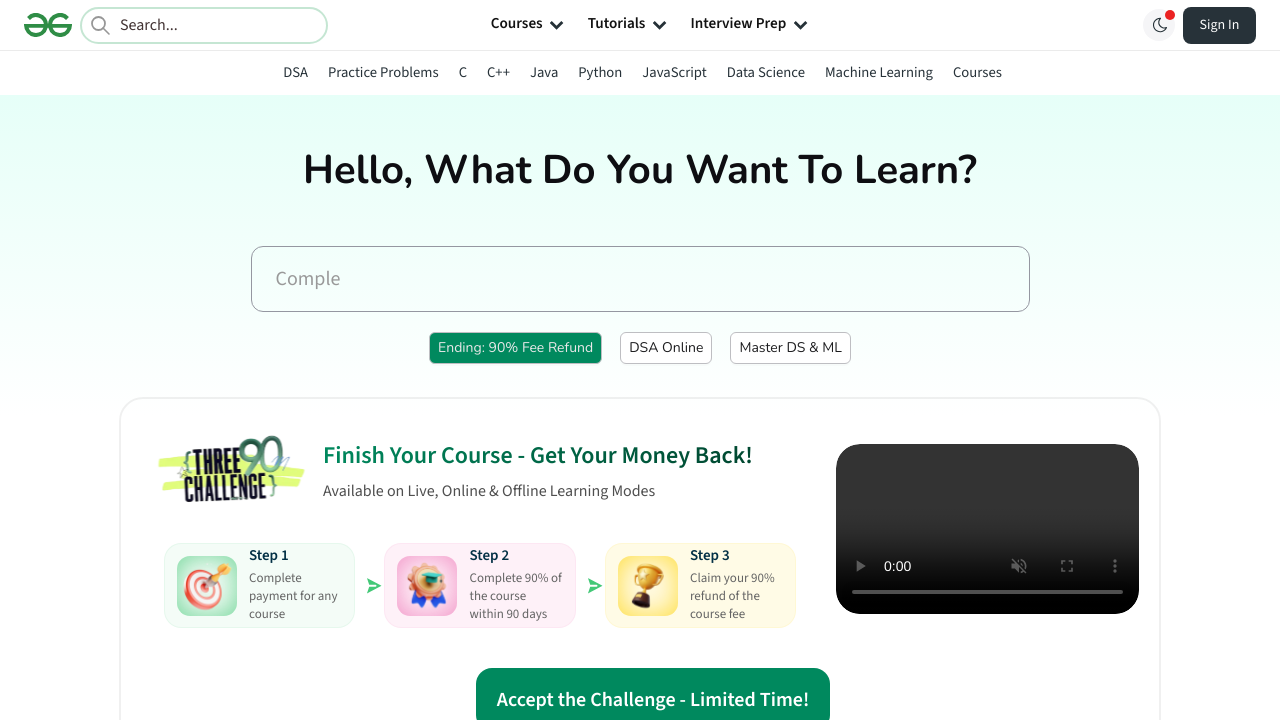

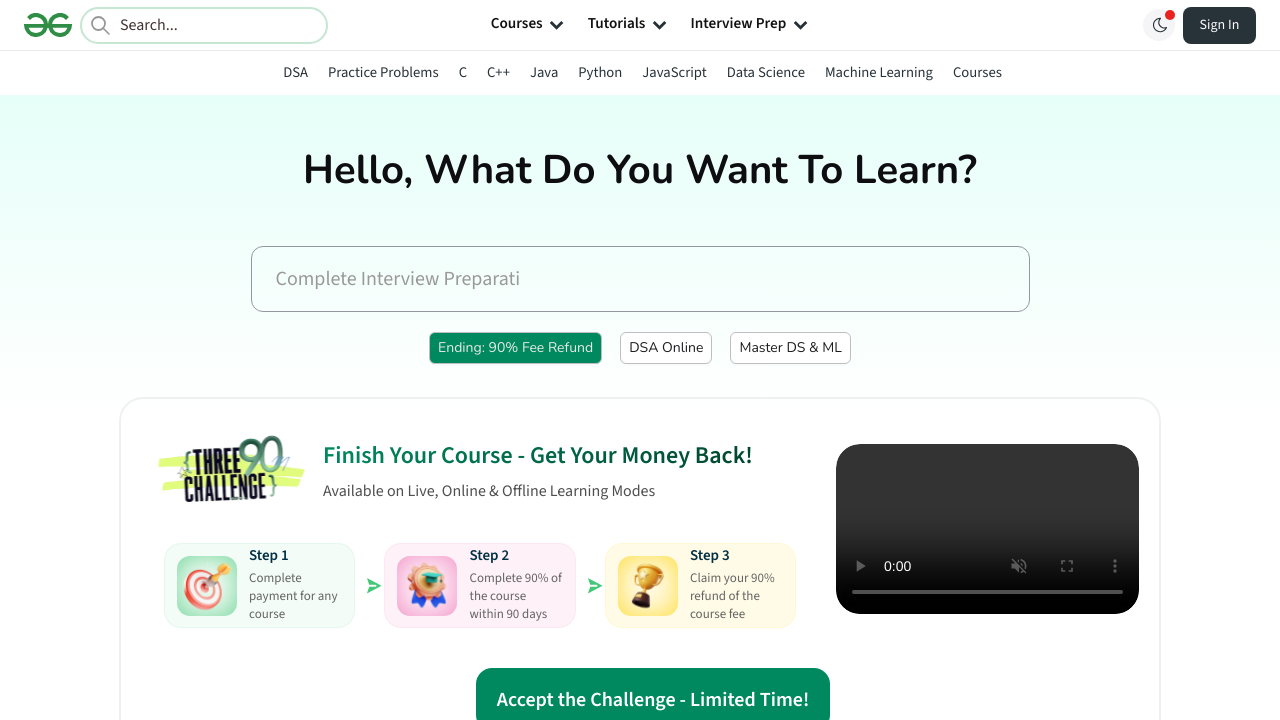